Tests JavaScript alert handling by clicking a button that triggers an alert and then accepting/dismissing the alert dialog.

Starting URL: https://formy-project.herokuapp.com/switch-window

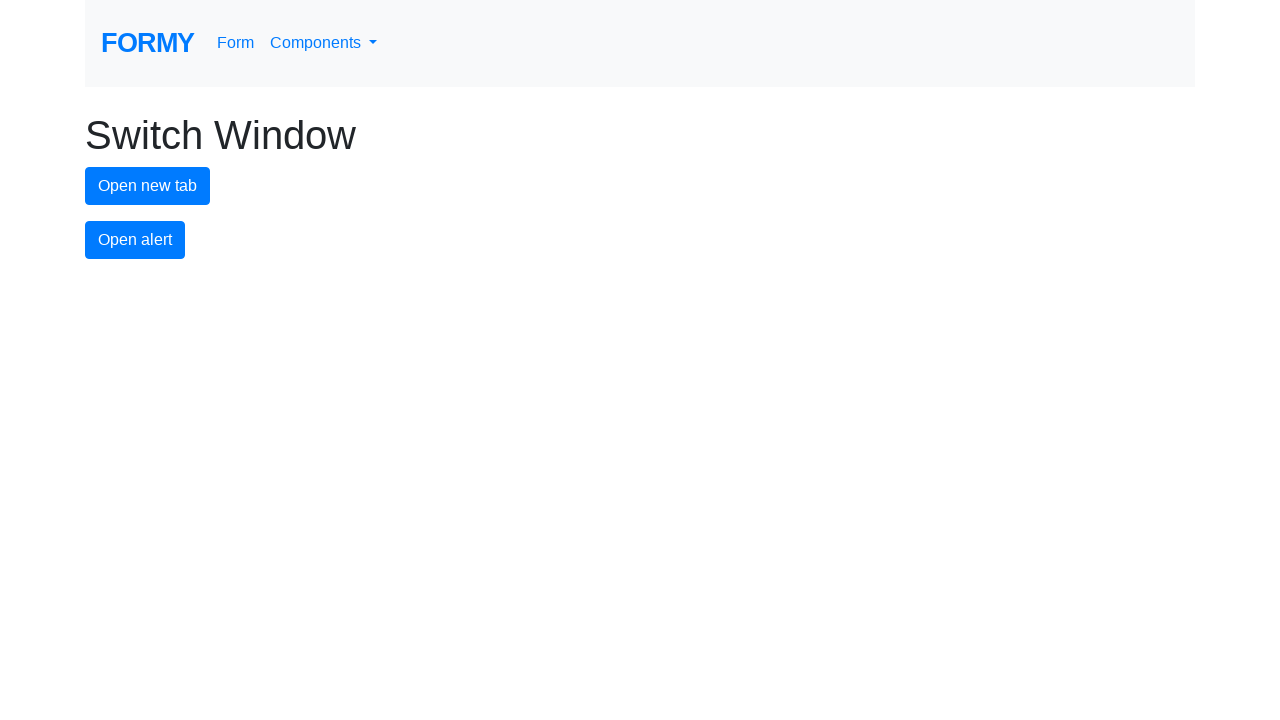

Set up dialog handler to accept JavaScript alerts
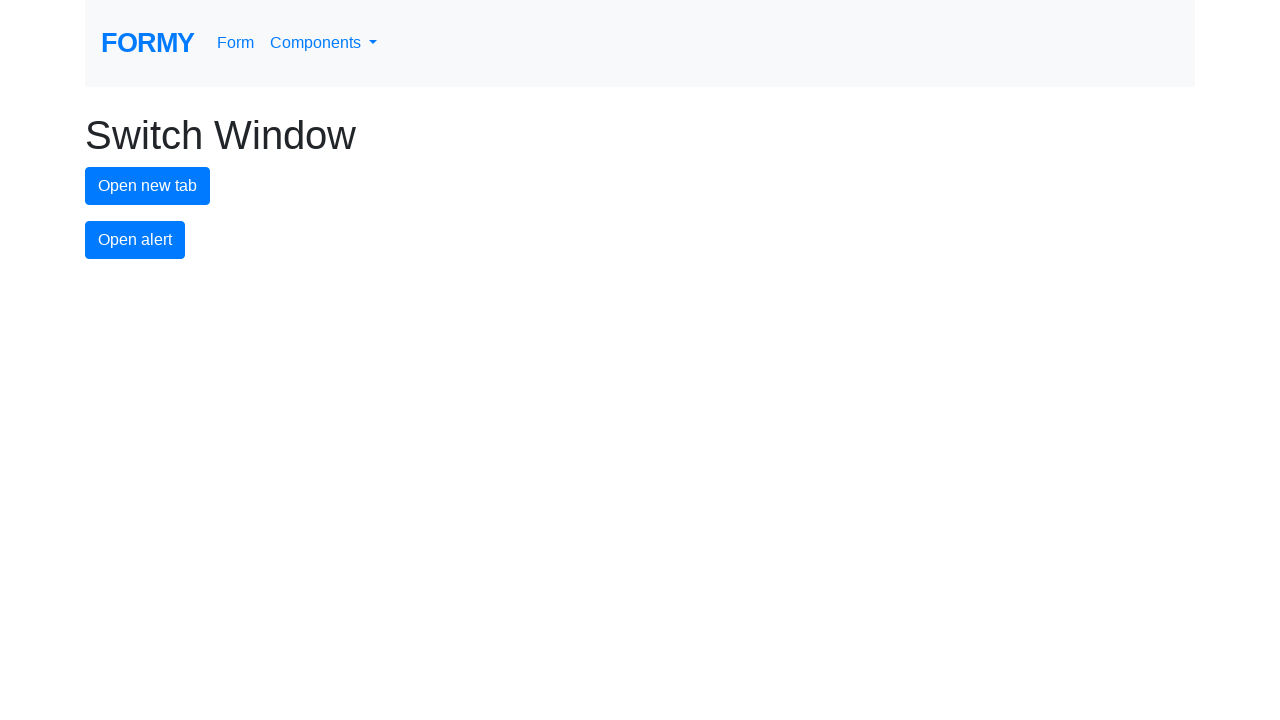

Clicked alert button to trigger JavaScript alert at (135, 240) on #alert-button
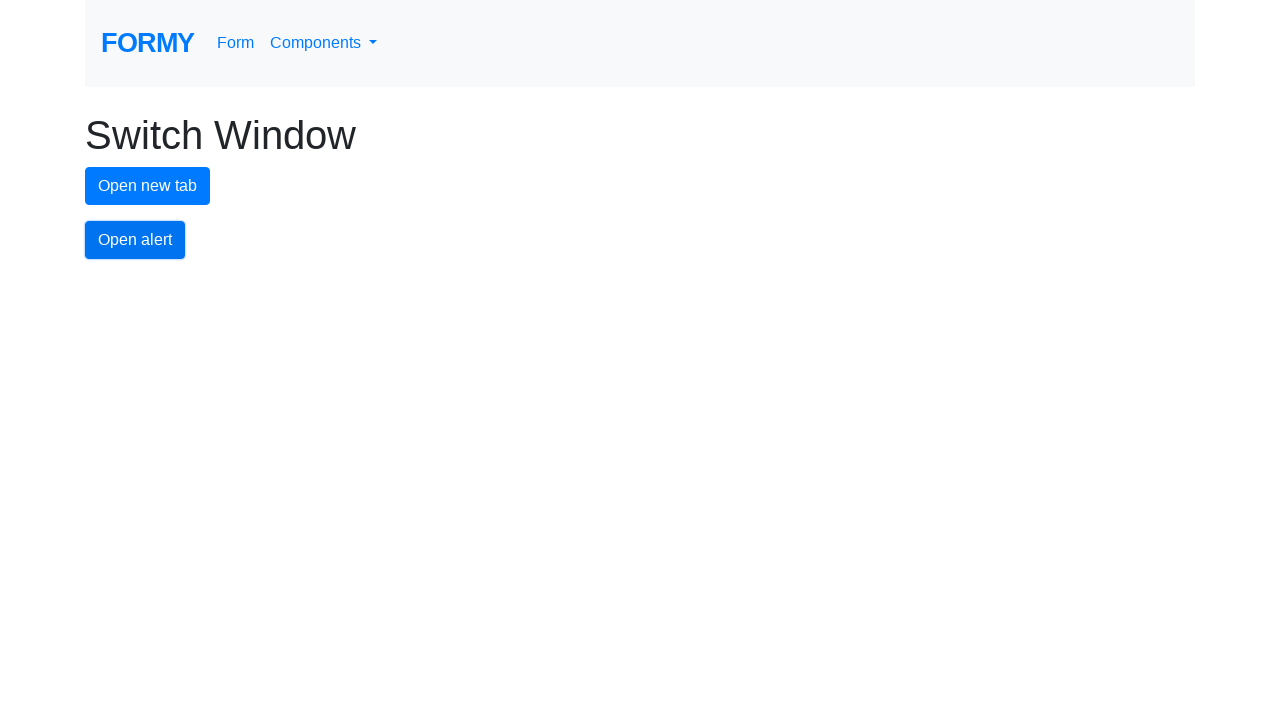

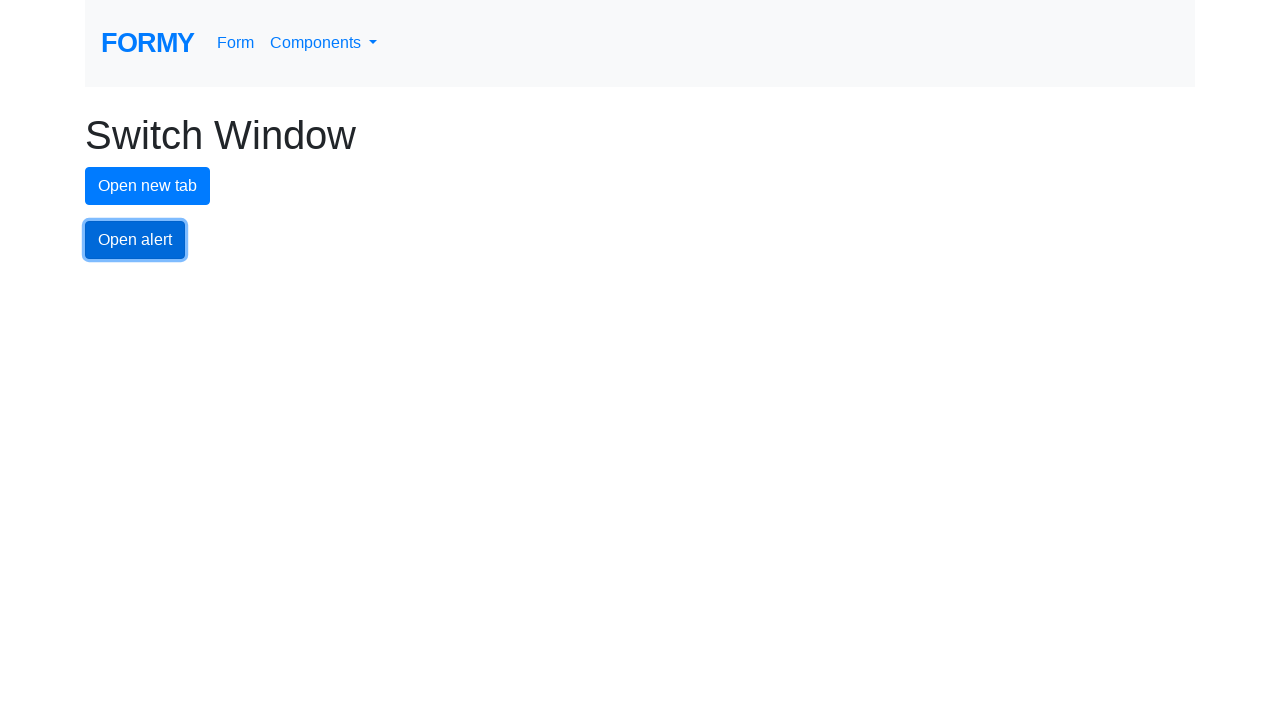